Tests the monitors category filter by clicking on the monitors link and verifying that exactly 2 monitor products are displayed

Starting URL: https://demoblaze.com/index.html

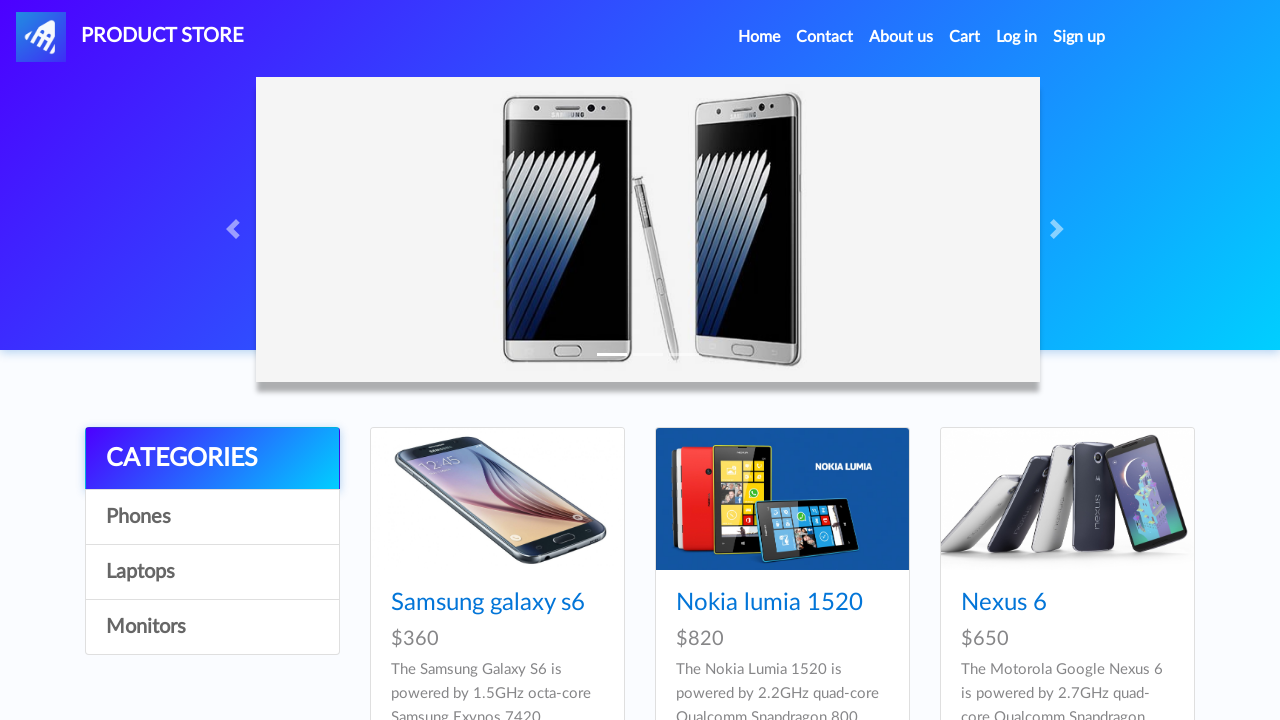

Clicked on Monitors category link at (212, 627) on a.list-group-item:nth-child(4)
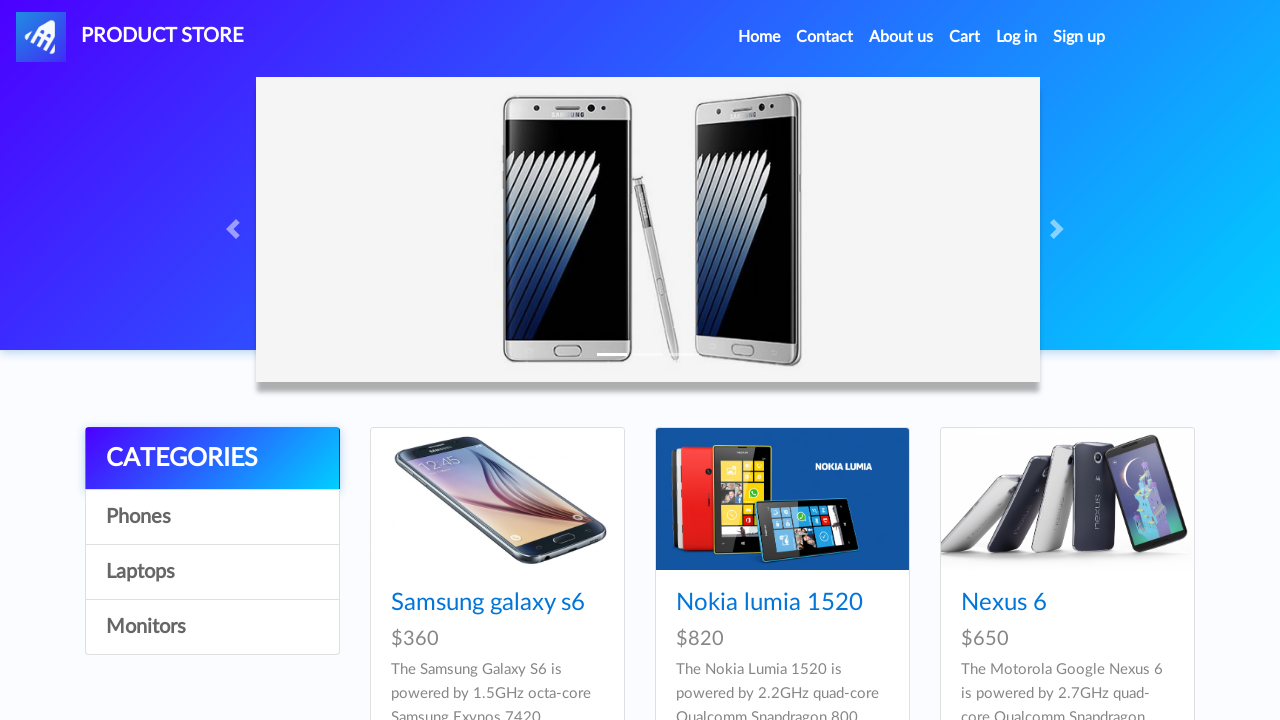

Waited 2 seconds for monitor products to load
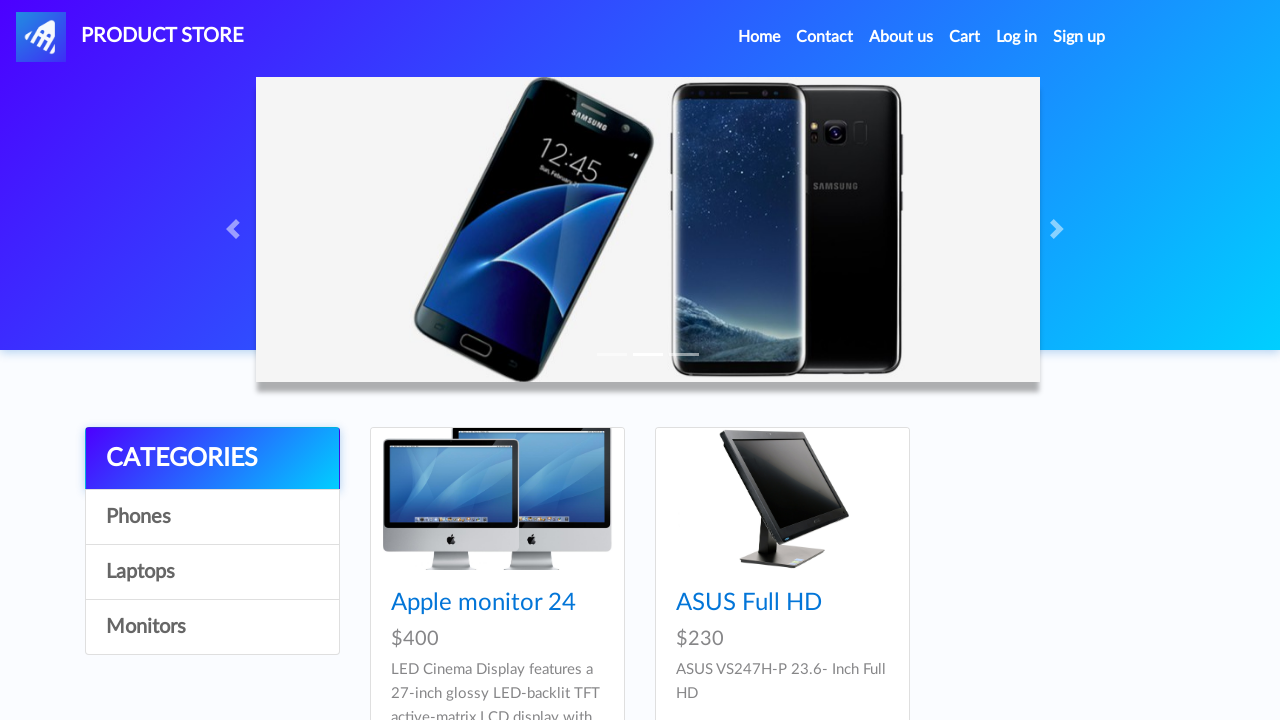

Located all monitor product cards
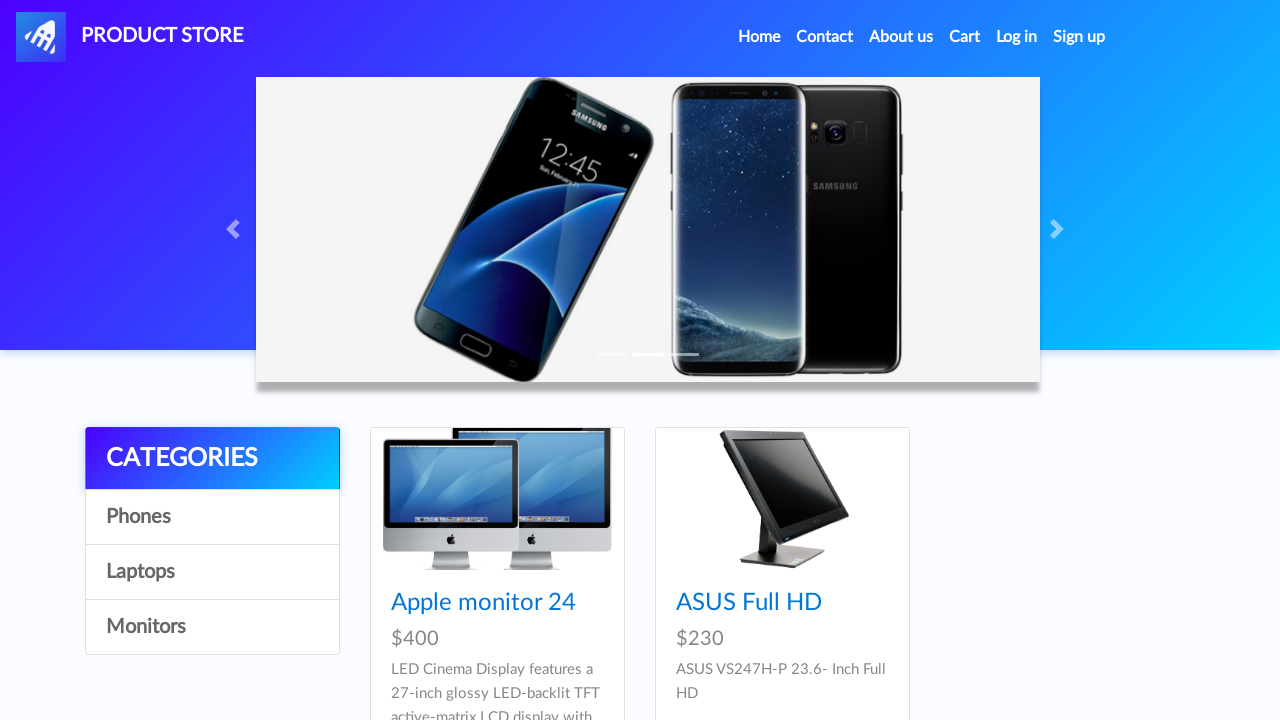

Verified that exactly 2 monitor products are displayed
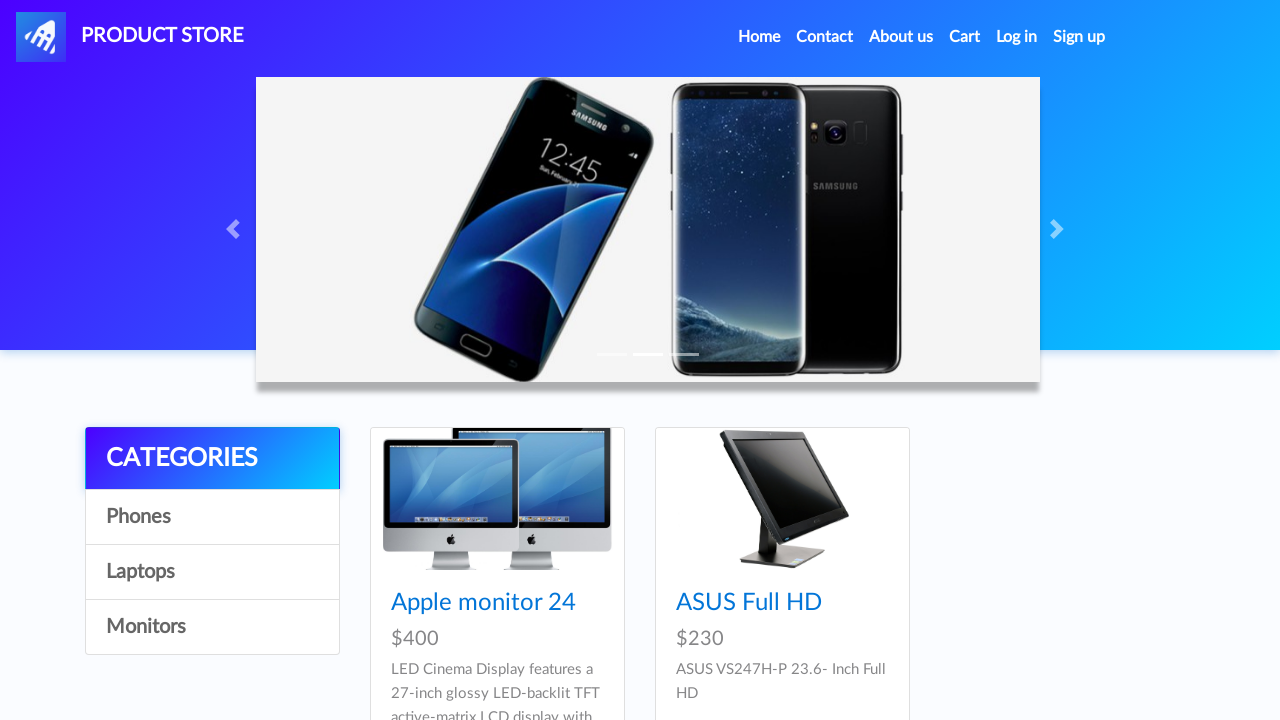

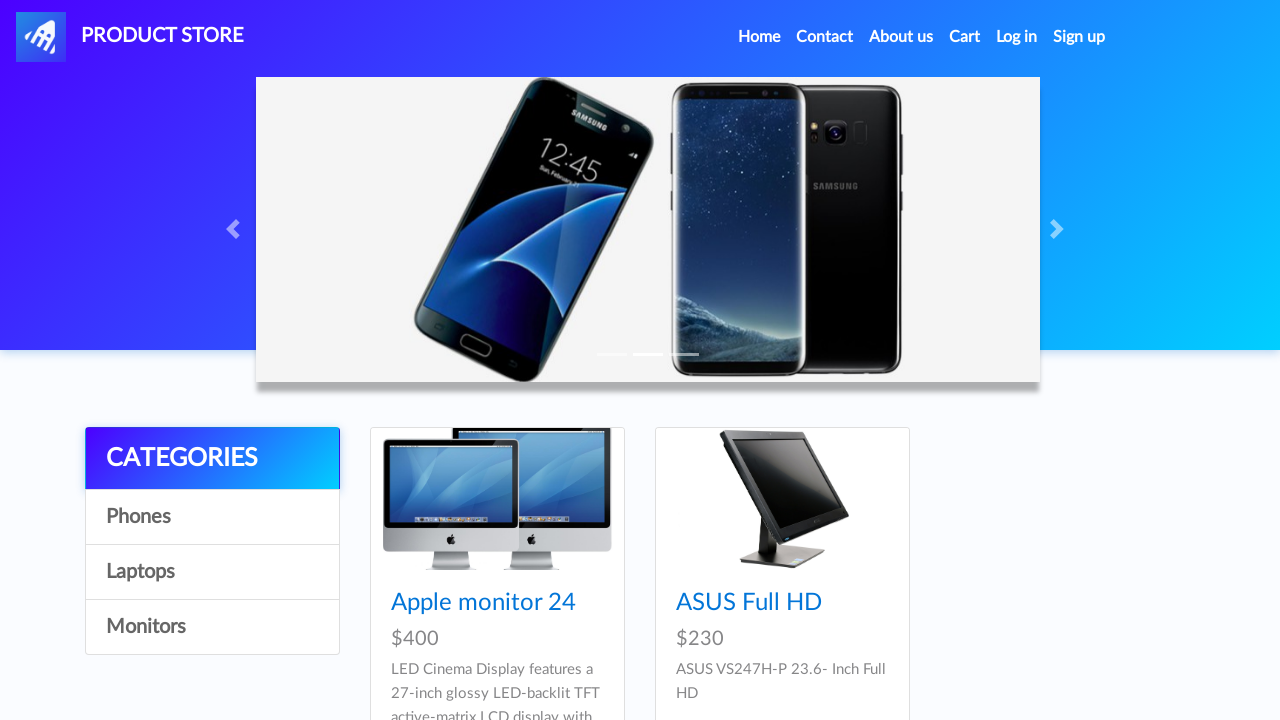